Opens the RedBus travel booking website and waits for the page to load

Starting URL: https://www.redbus.in/

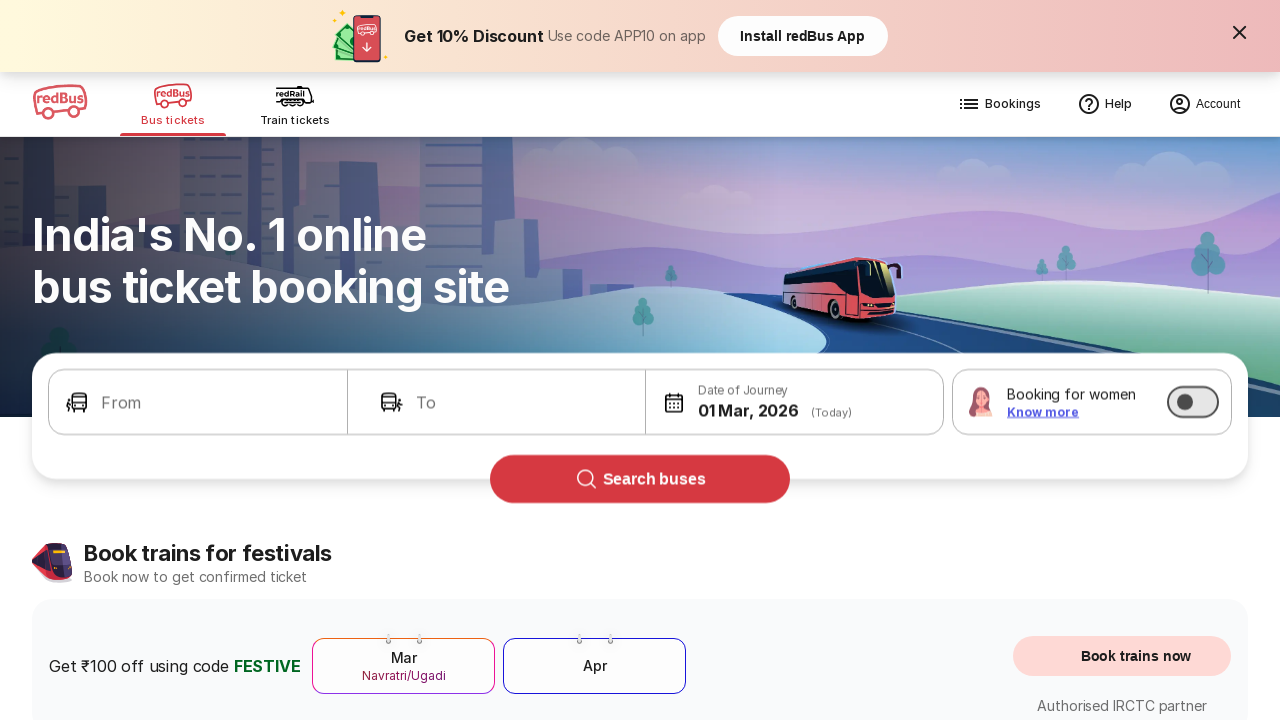

Waited for page to reach domcontentloaded state on RedBus website
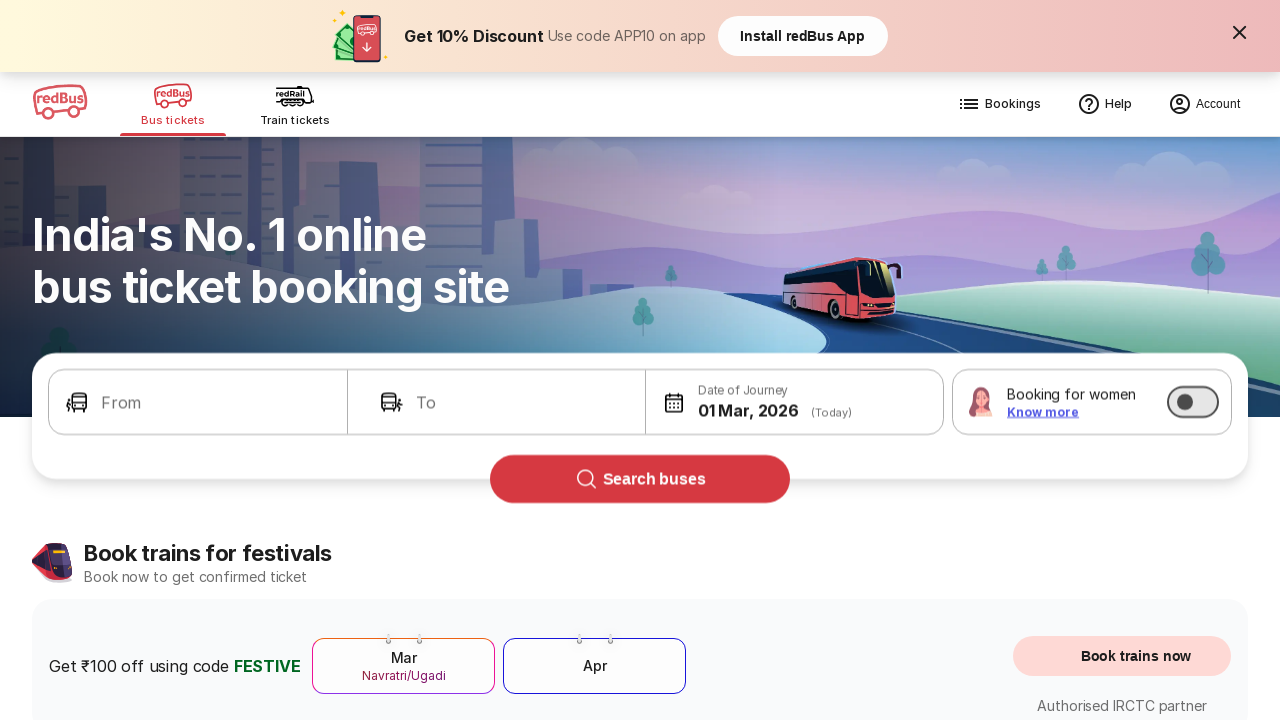

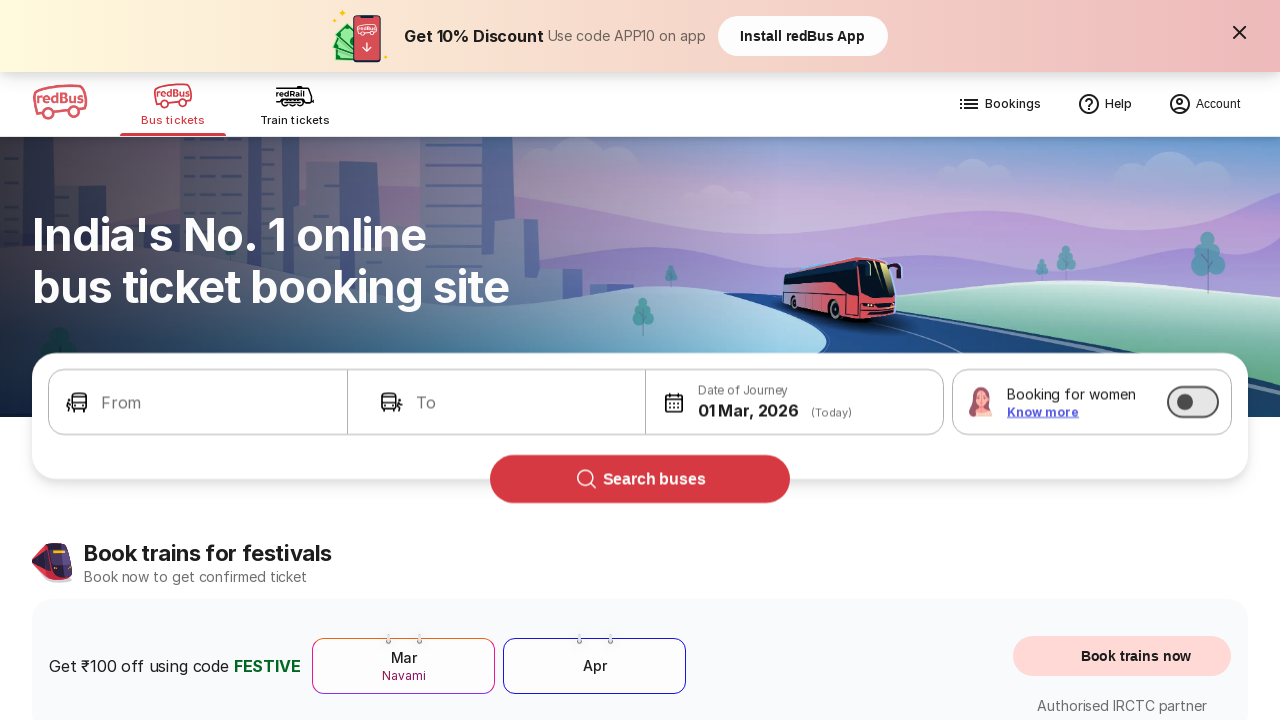